Tests navigation to the checkbox page by clicking on the Check Box menu item

Starting URL: https://demoqa.com/elements

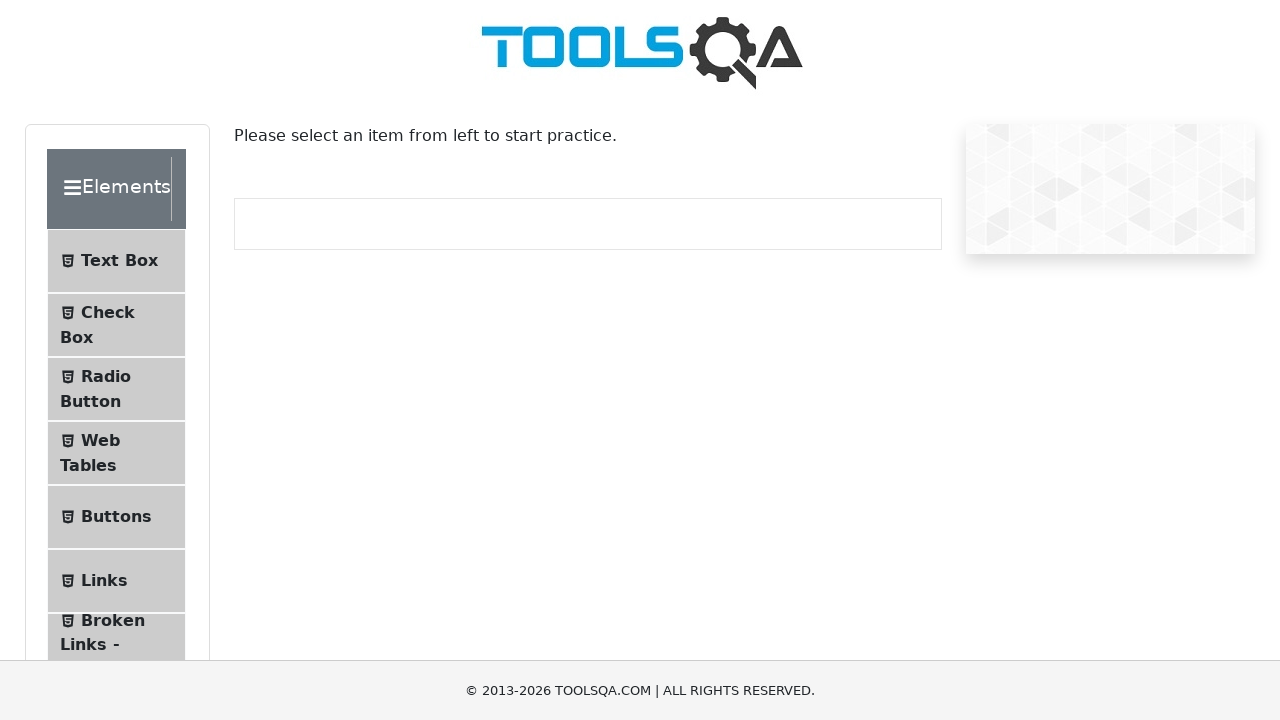

Clicked on Check Box menu item at (116, 325) on #item-1
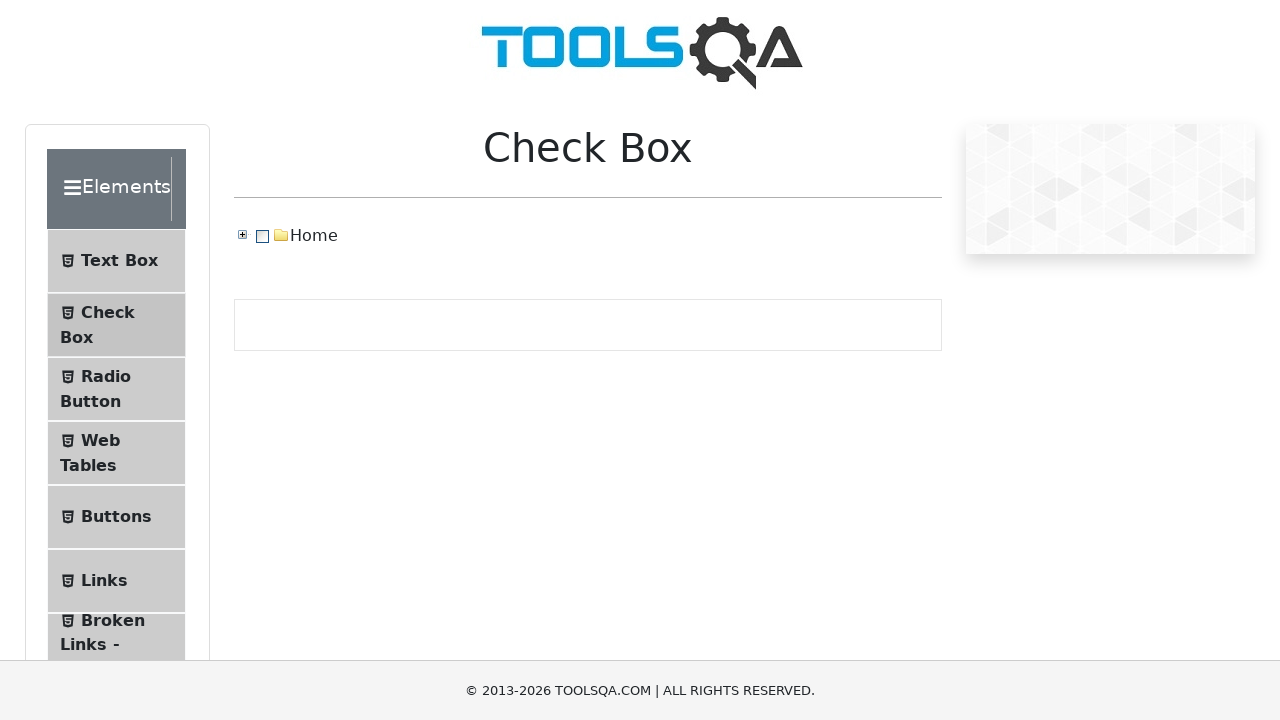

Navigated to '/checkbox' url successfully
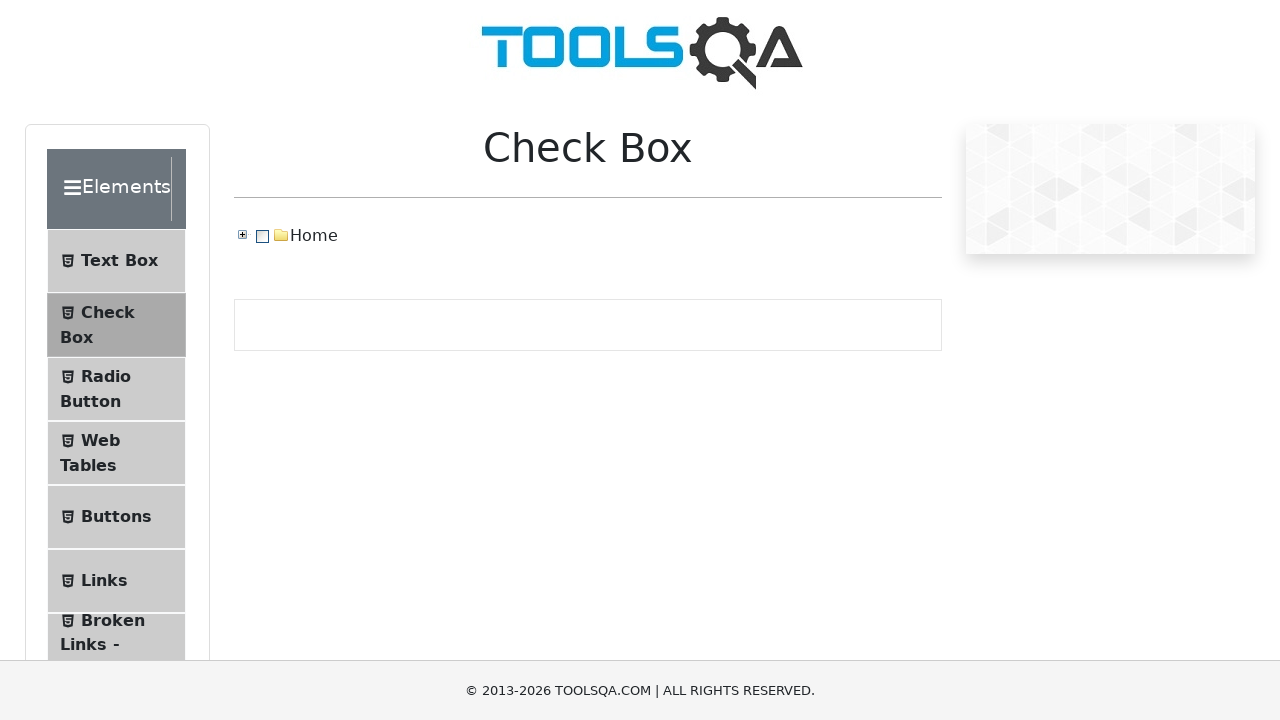

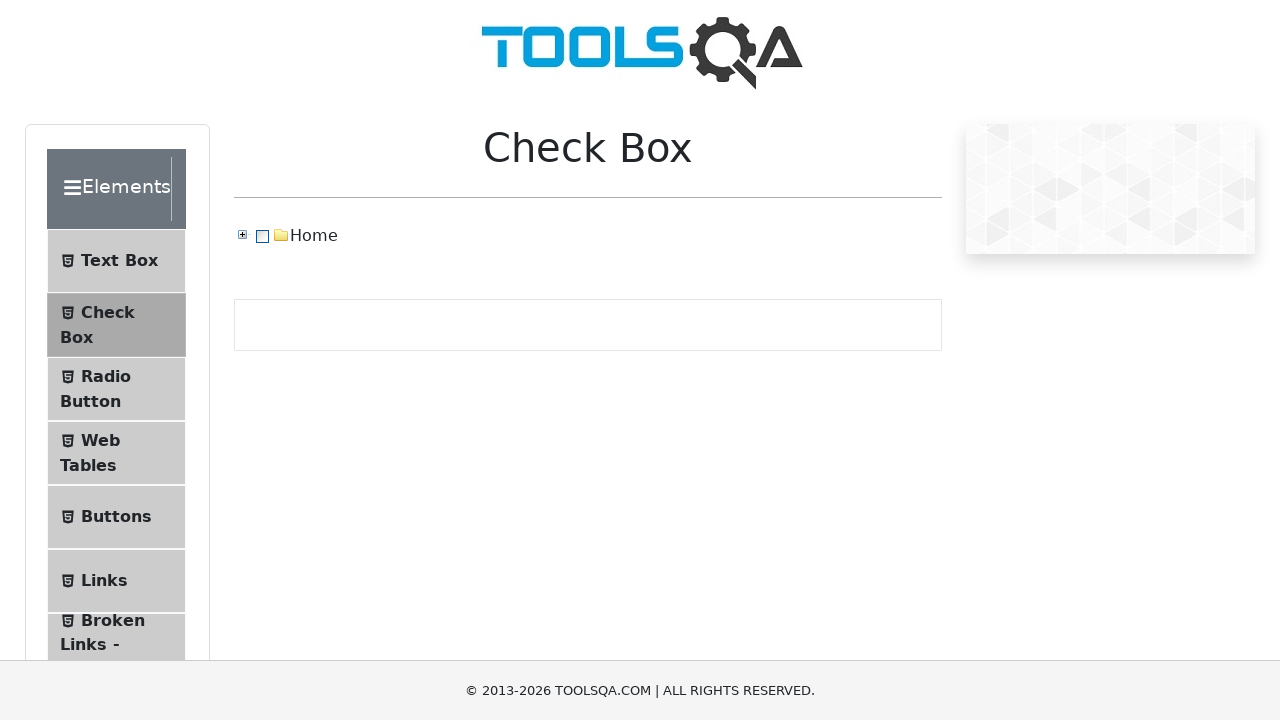